Tests various UI interactions on a test blog page including filling a text field, clicking a submit button, selecting checkboxes and radio buttons, clicking a link, navigating back, and verifying table content.

Starting URL: http://only-testing-blog.blogspot.in/2013/09/test.html

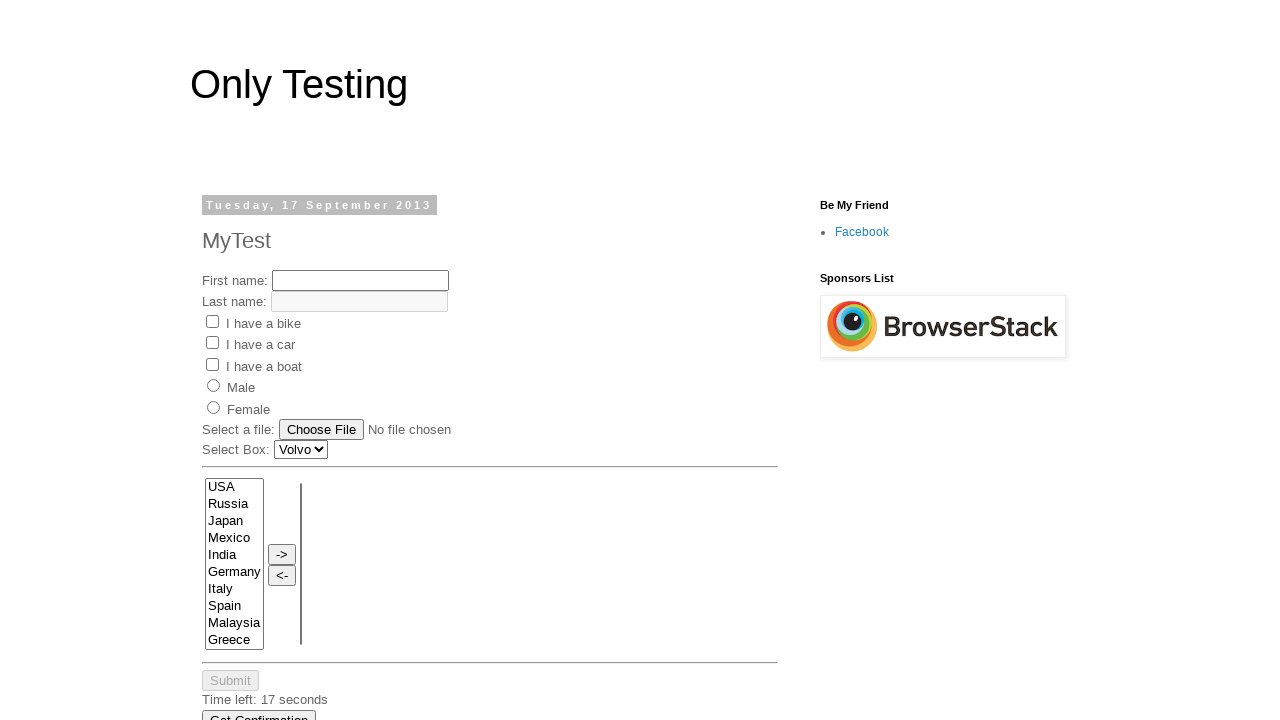

Filled first name field with 'Vu Thi Bich' on #fname
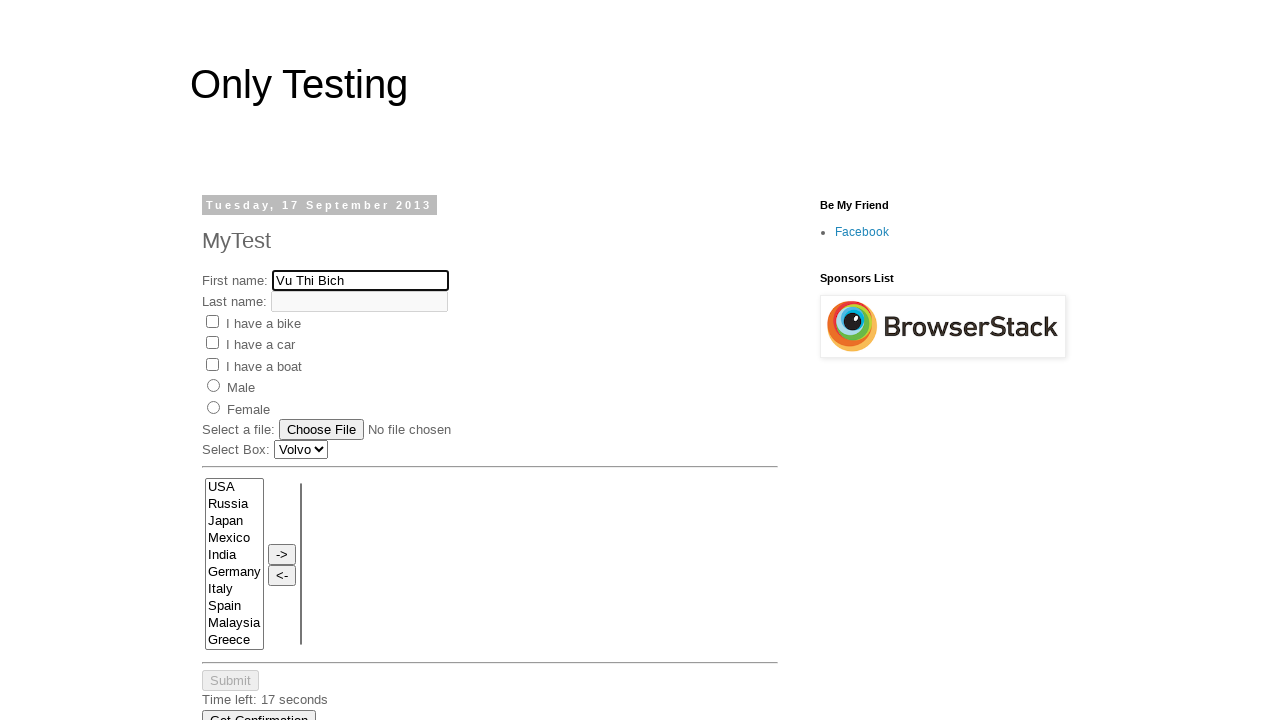

Clicked Submit Query button at (230, 681) on #submitButton
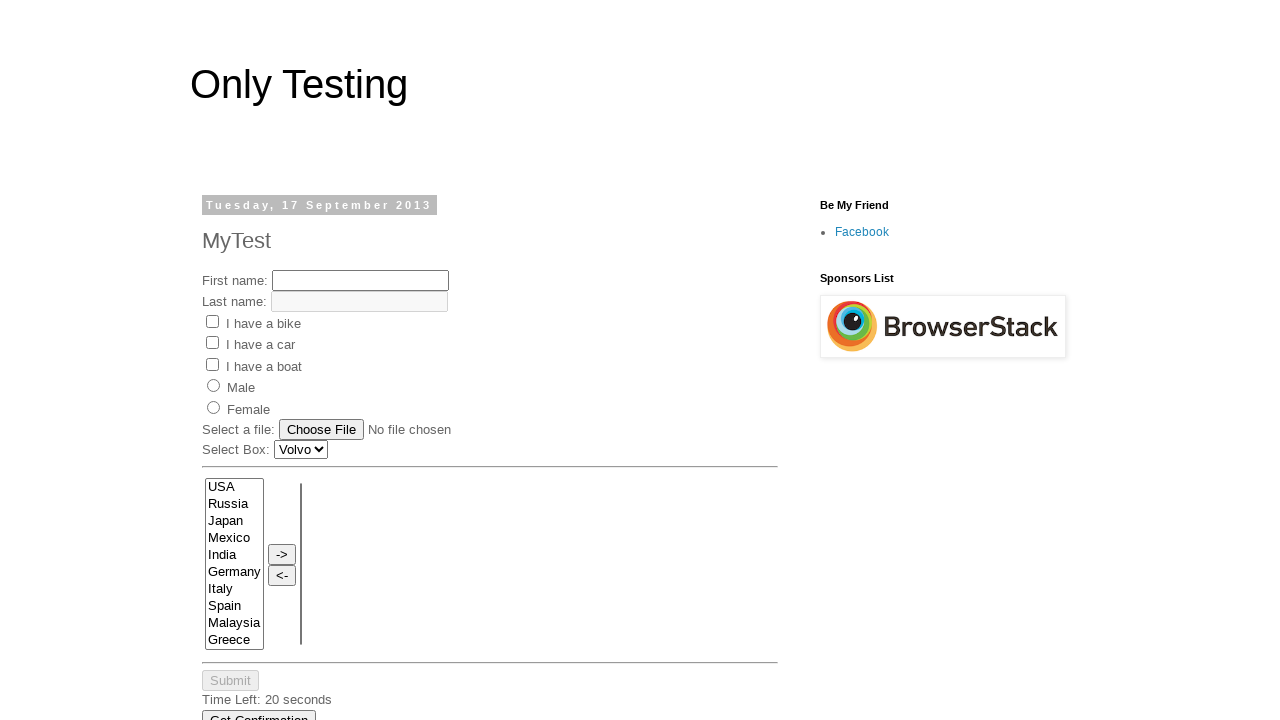

Selected 'I have a bike' checkbox at (212, 321) on input[value='Bike']
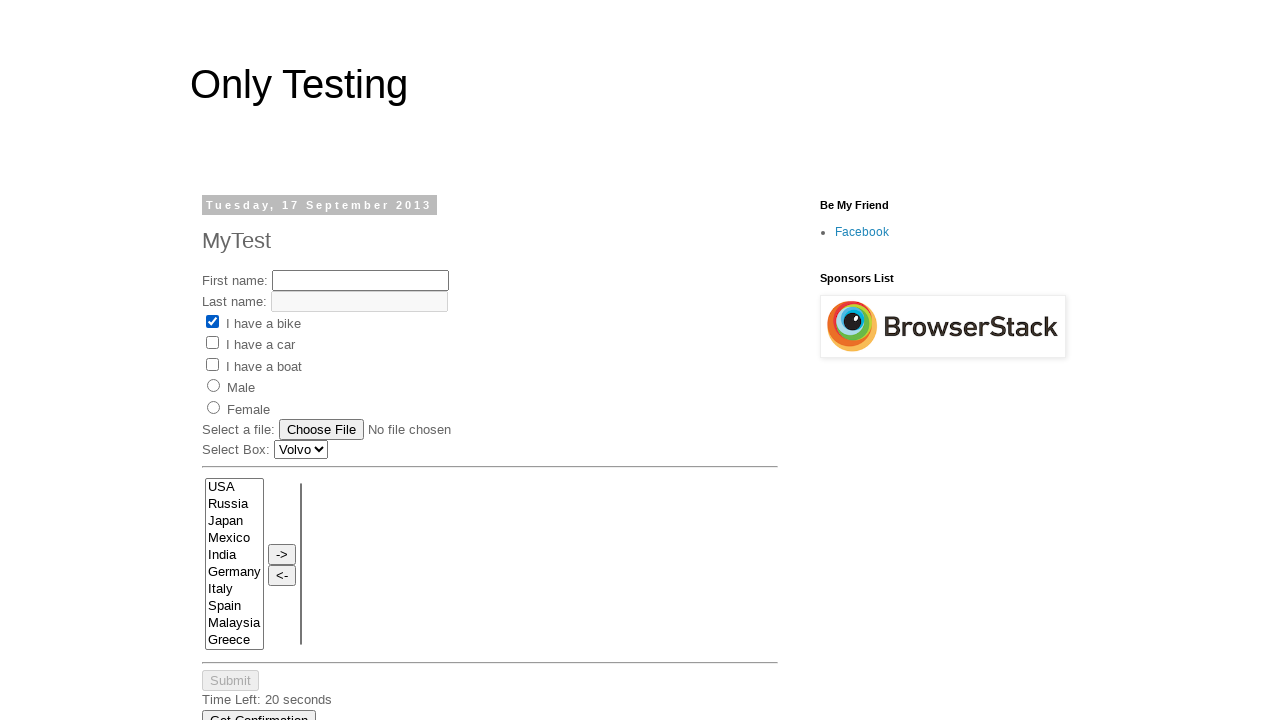

Selected 'I have a boat' checkbox at (212, 364) on input[value='Boat']
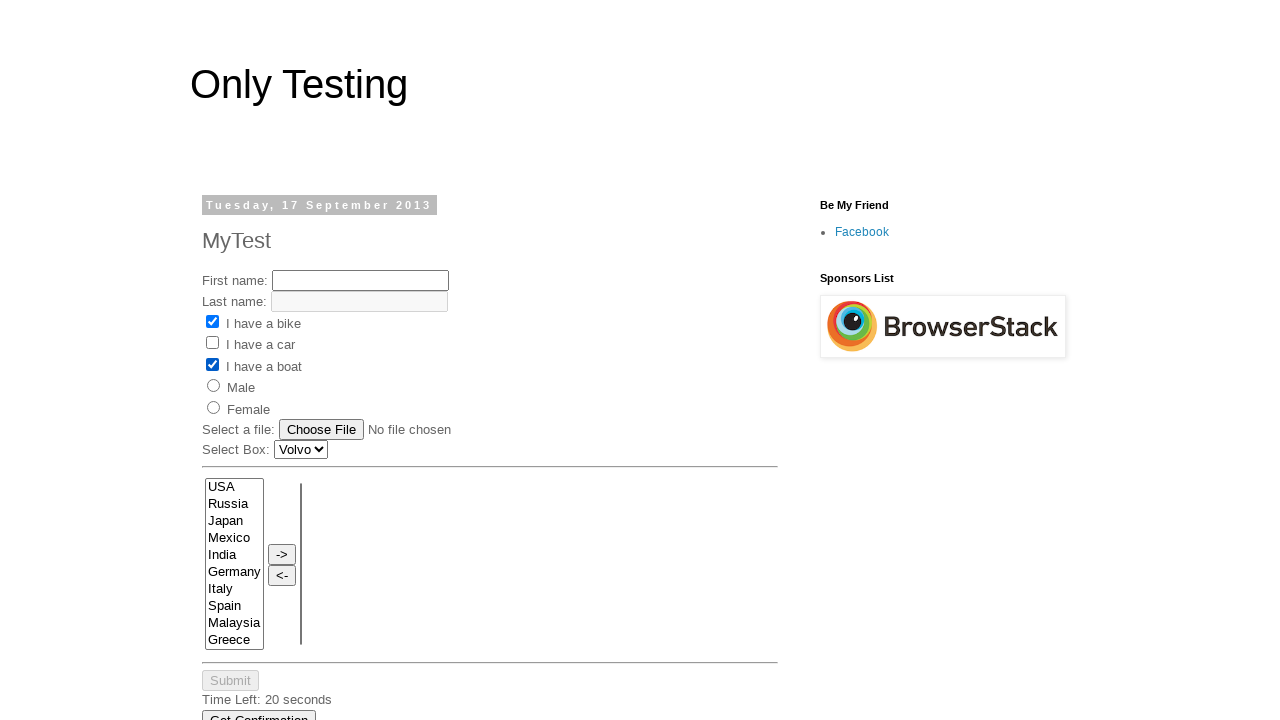

Selected 'Male' radio button at (214, 386) on input[value='male']
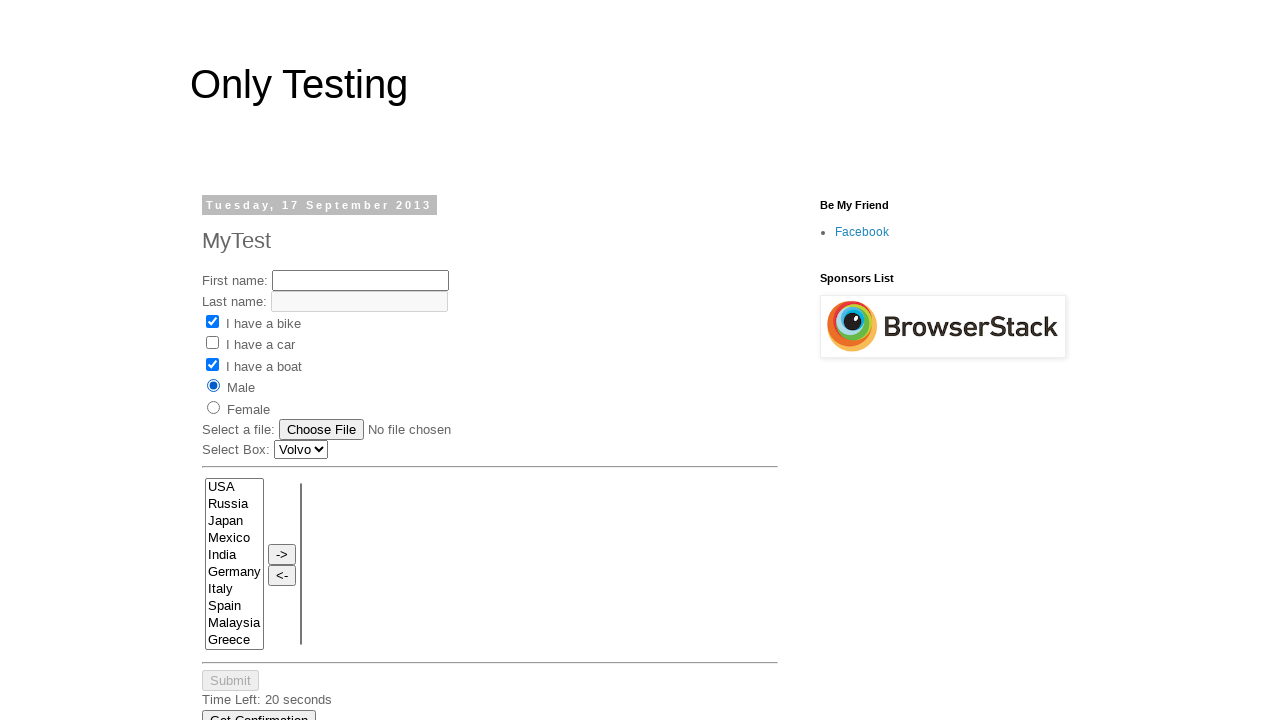

Clicked 'Home' link at (526, 518) on text=Home
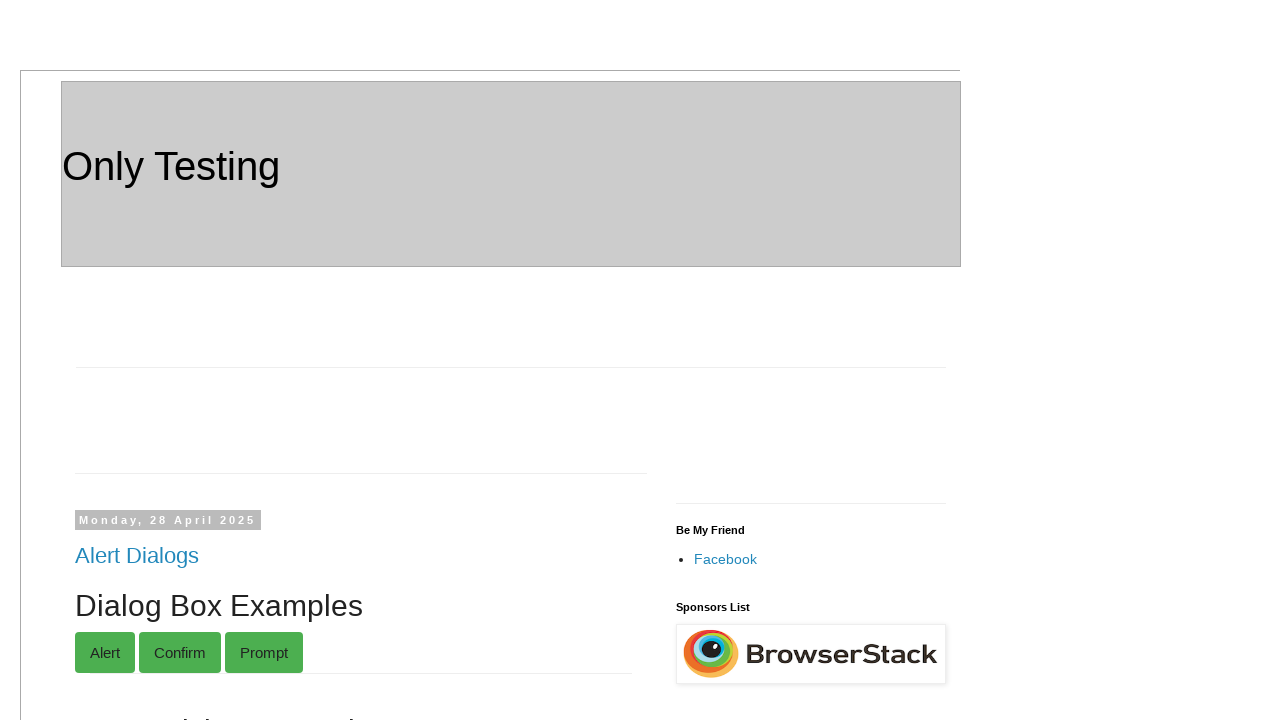

Navigated back to previous page
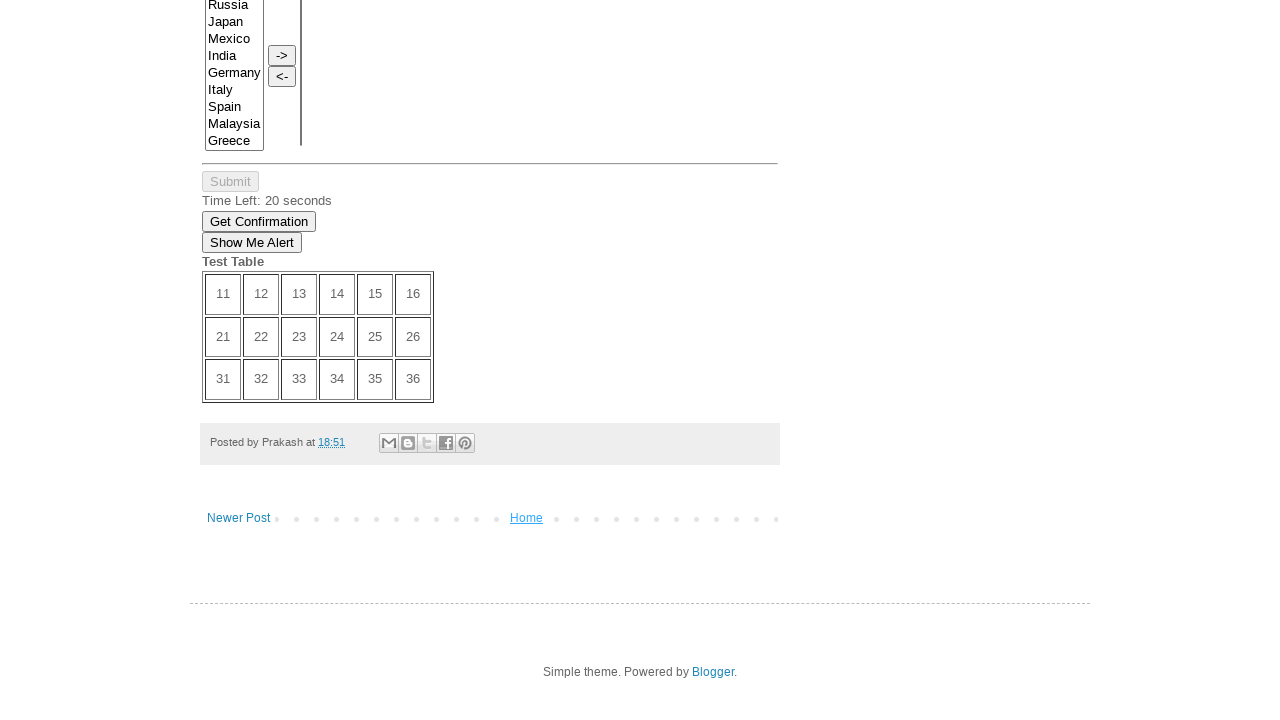

Verified table contains element with value '11'
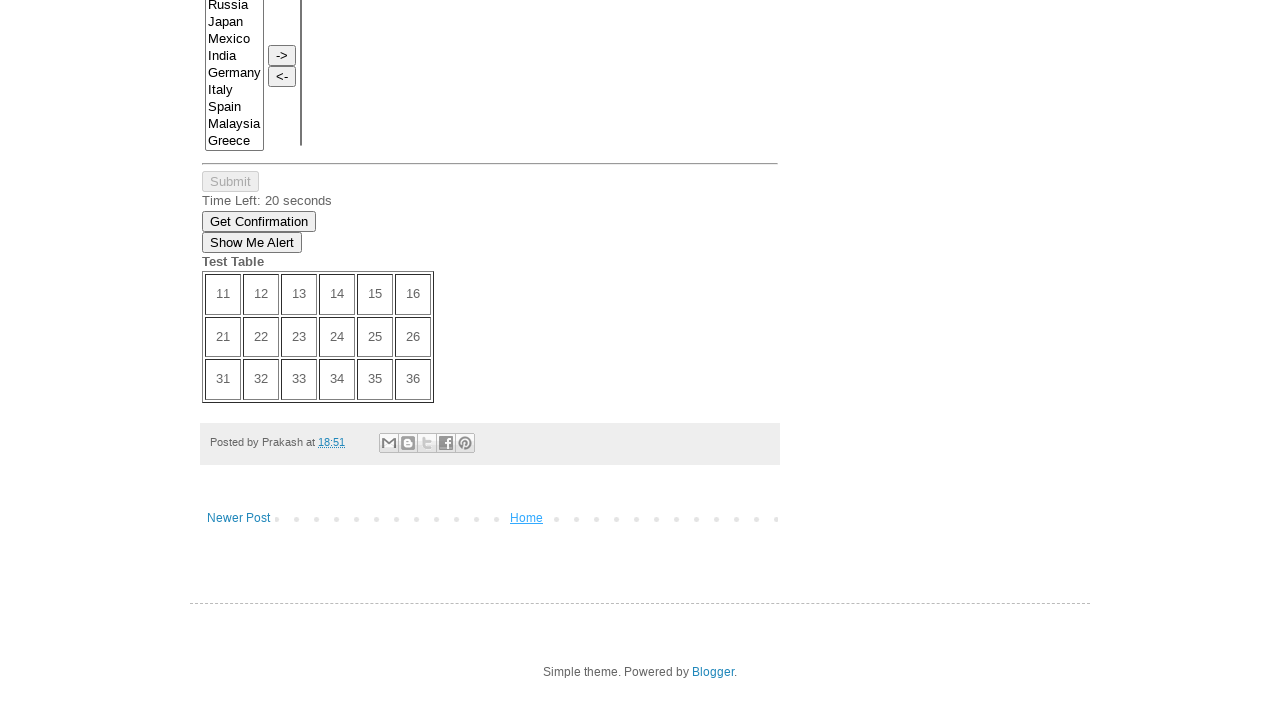

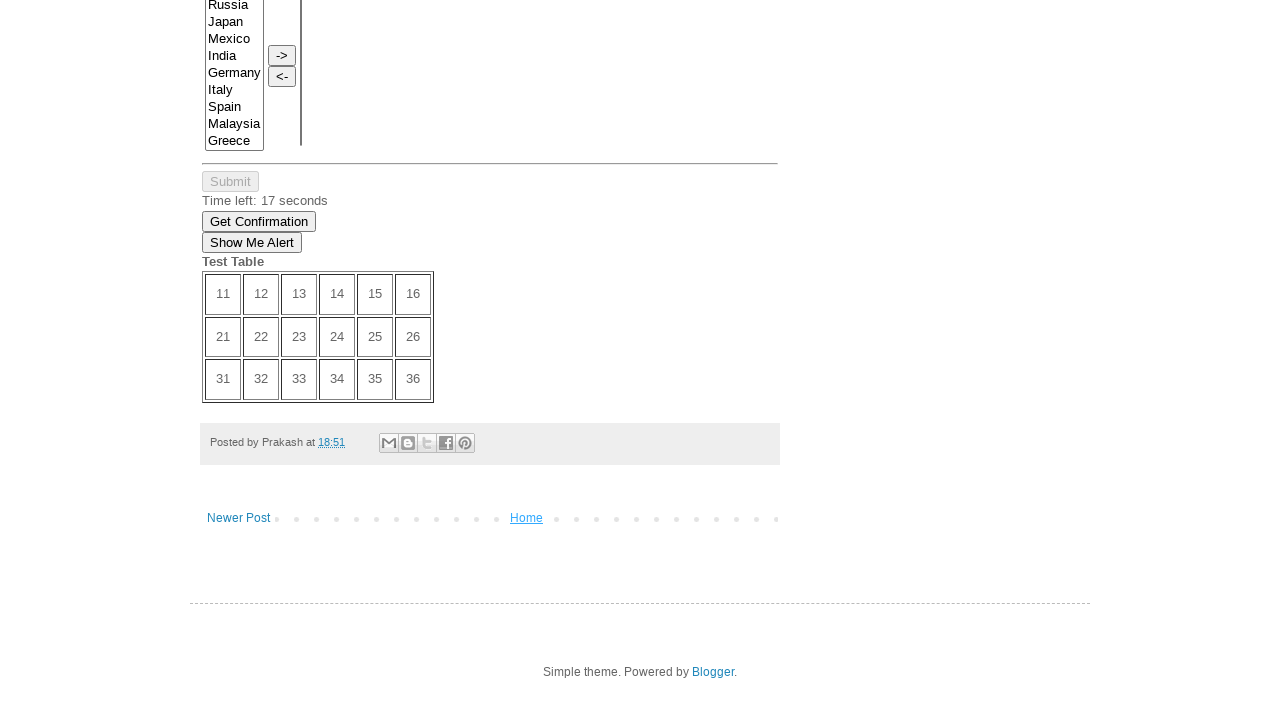